Clicks the footer Contact link and verifies navigation to the Contact section

Starting URL: http://synthesis-workshop.com.s3-website-us-east-1.amazonaws.com/

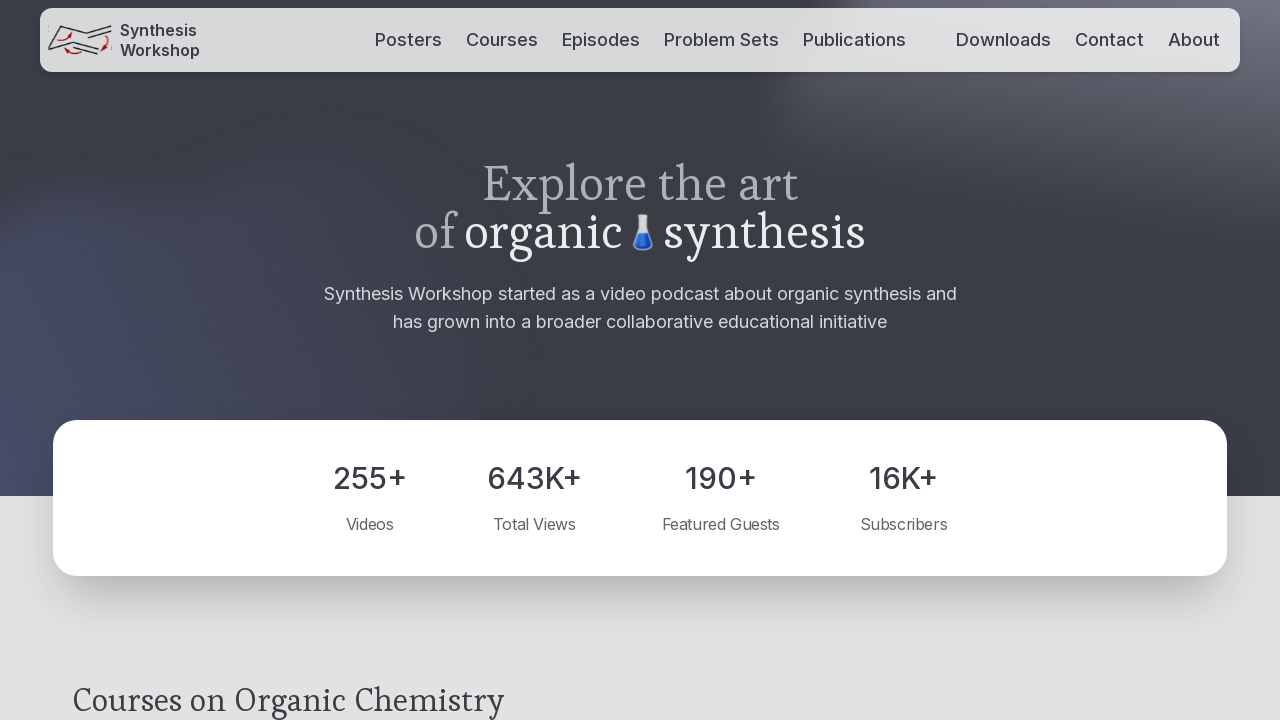

Clicked footer 'Contacts' link at (860, 518) on internal:role=link[name="Contacts"i]
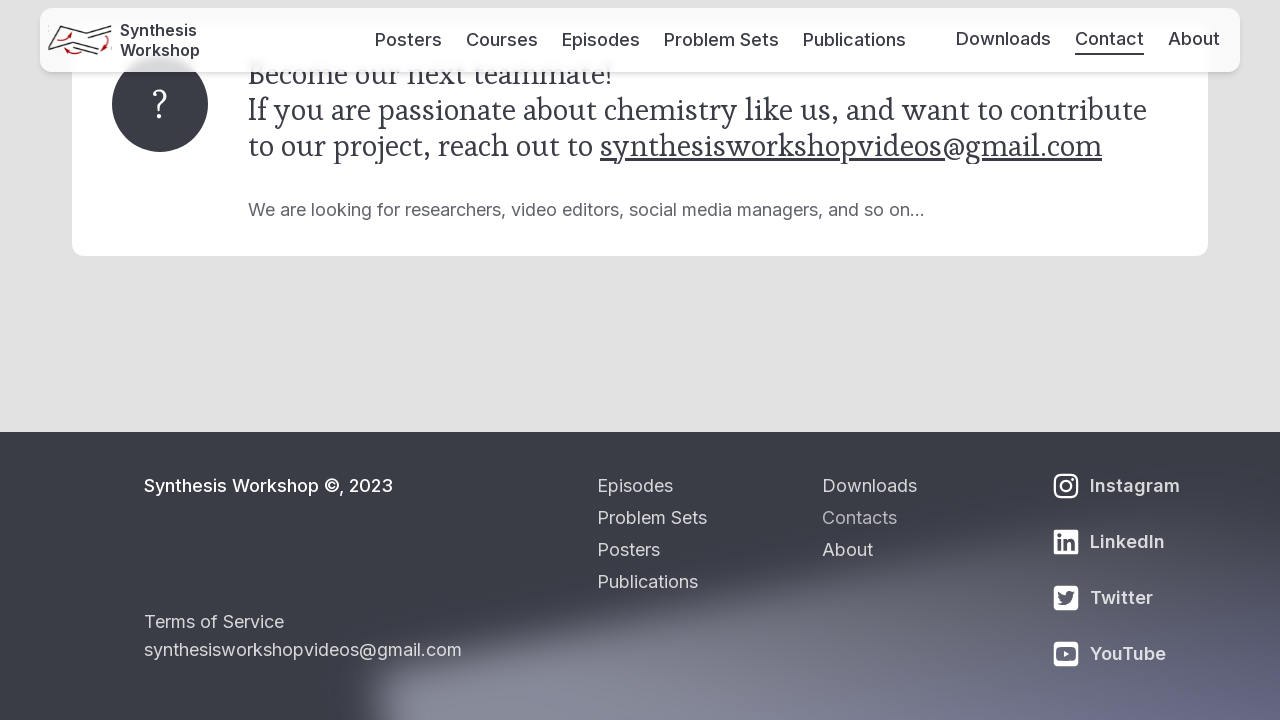

Navigation completed to Contact section URL
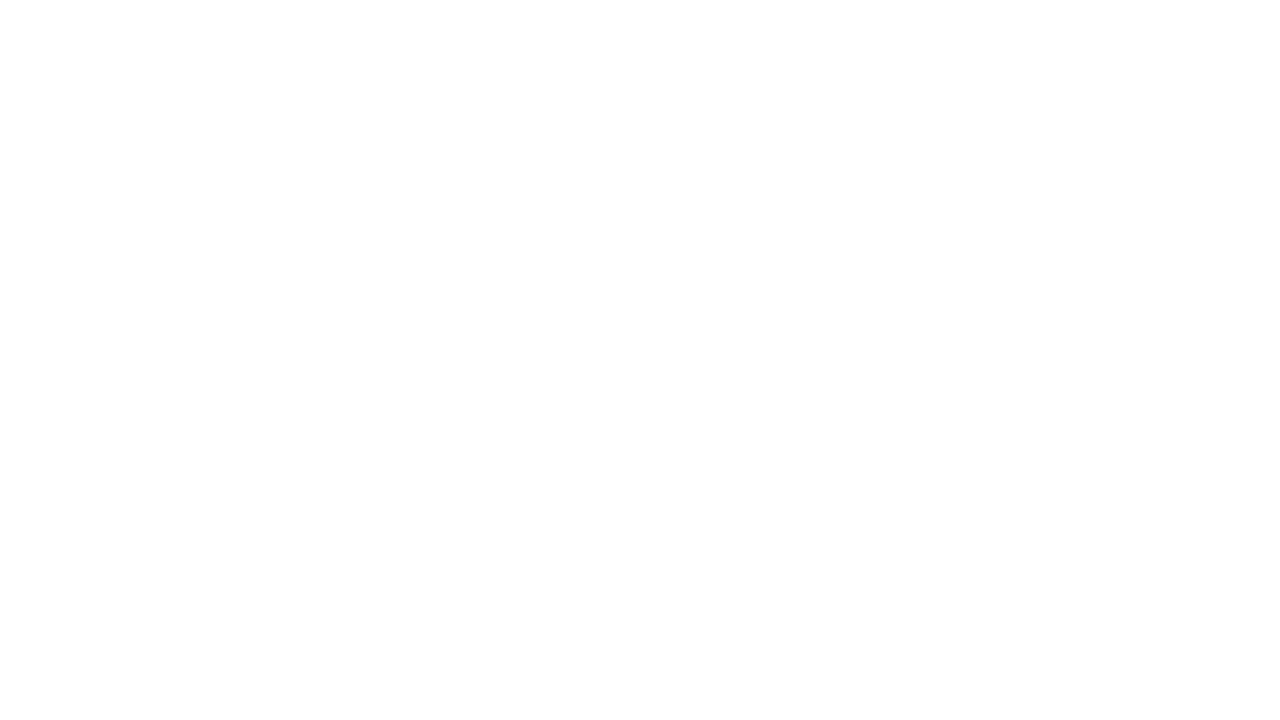

'Contact Us' heading is visible on the page
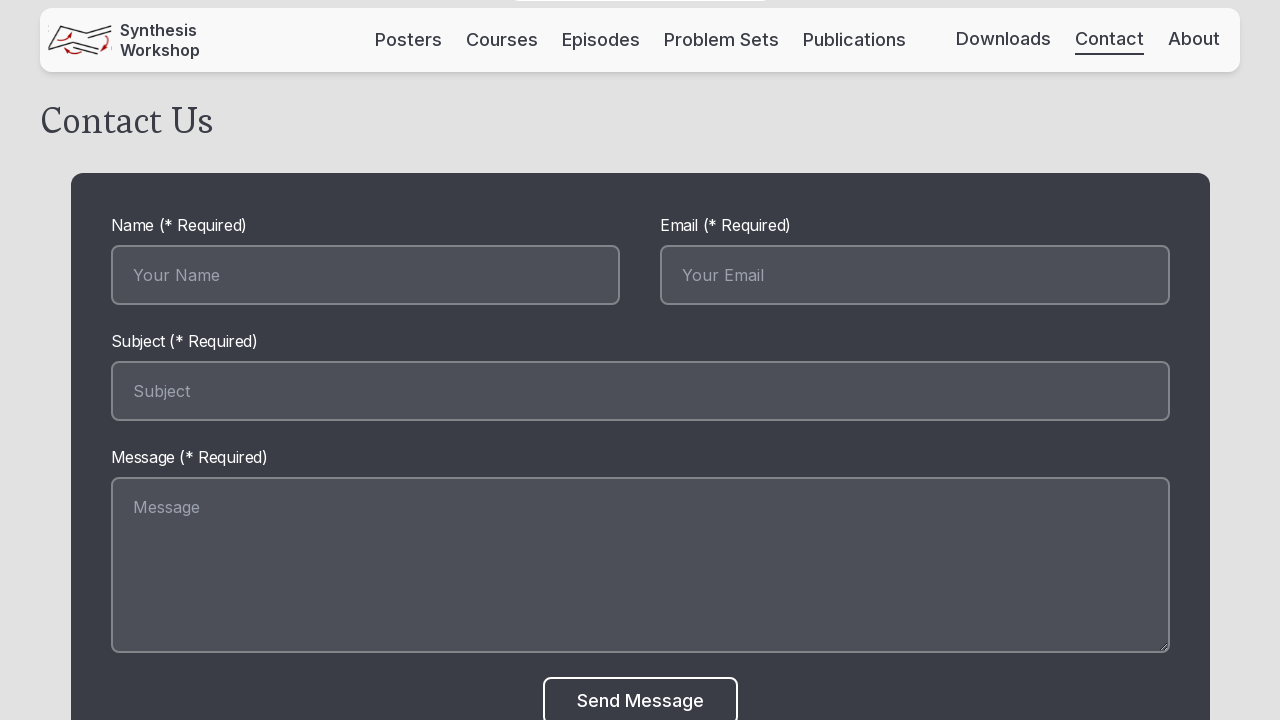

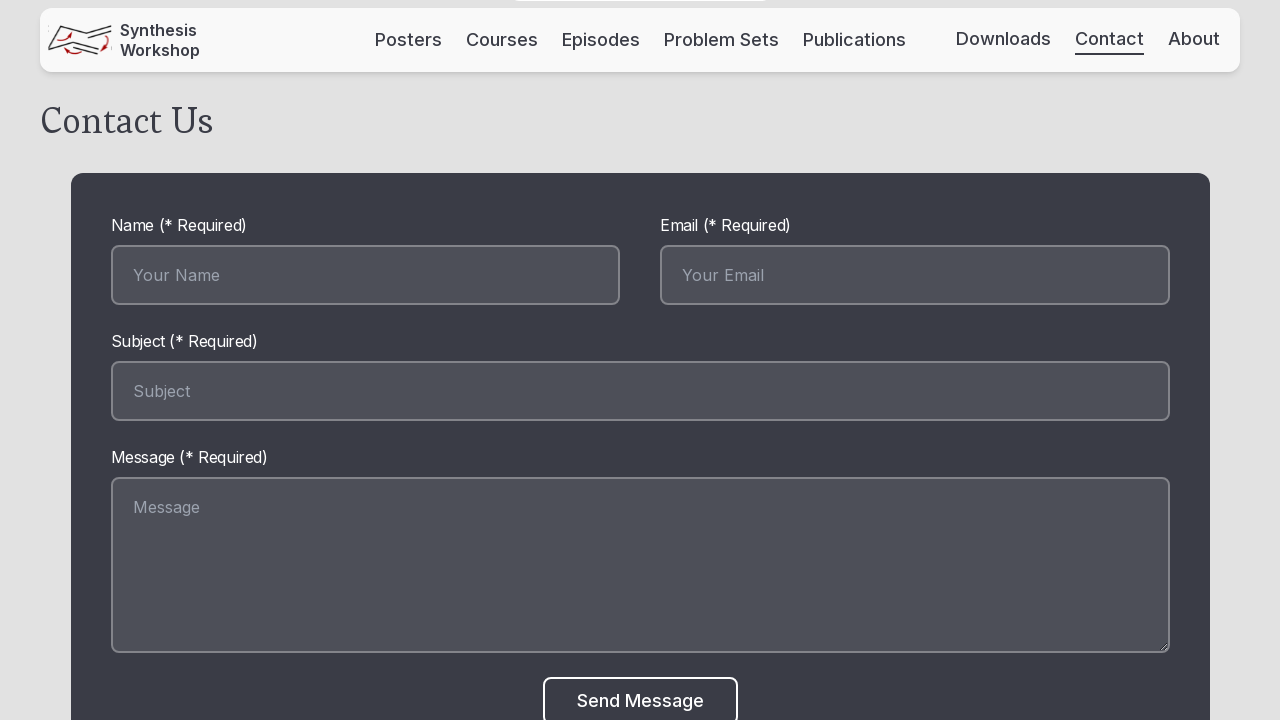